Tests the search functionality on python.org by entering a search query and submitting the form

Starting URL: https://python.org

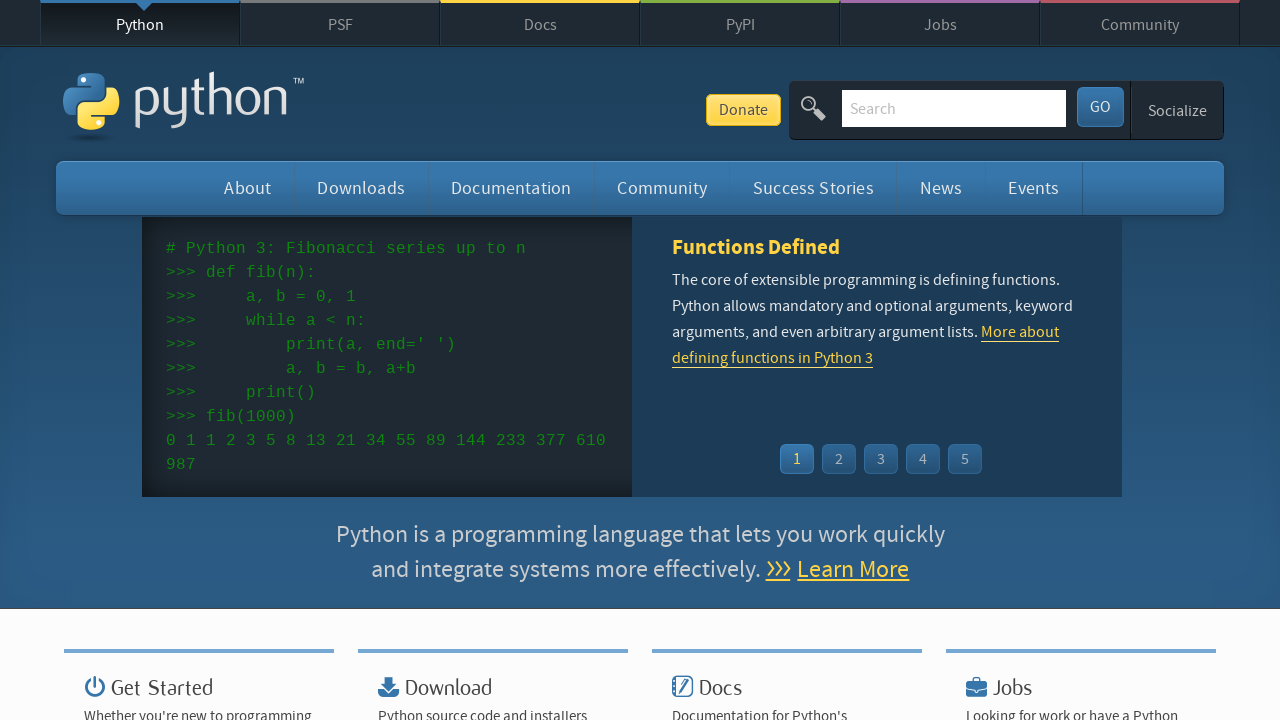

Filled search field with 'Visual Studio Code' on #id-search-field
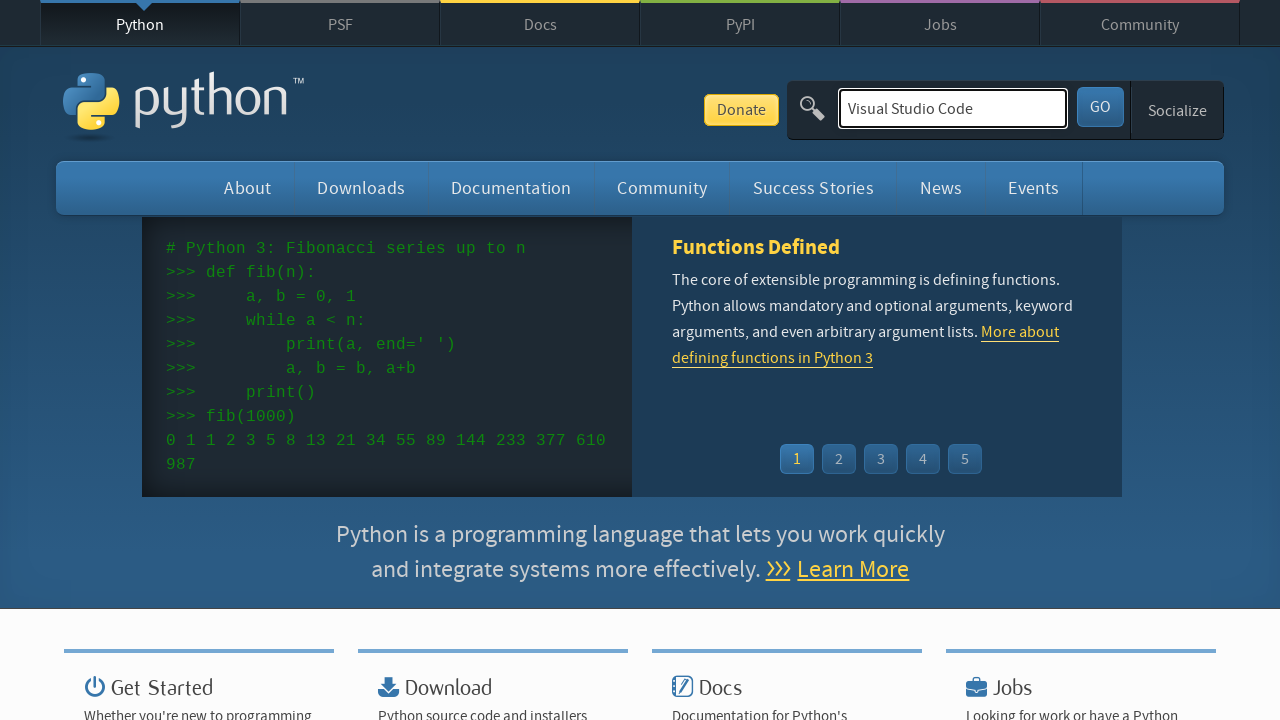

Clicked submit button to search python.org at (1100, 107) on #submit
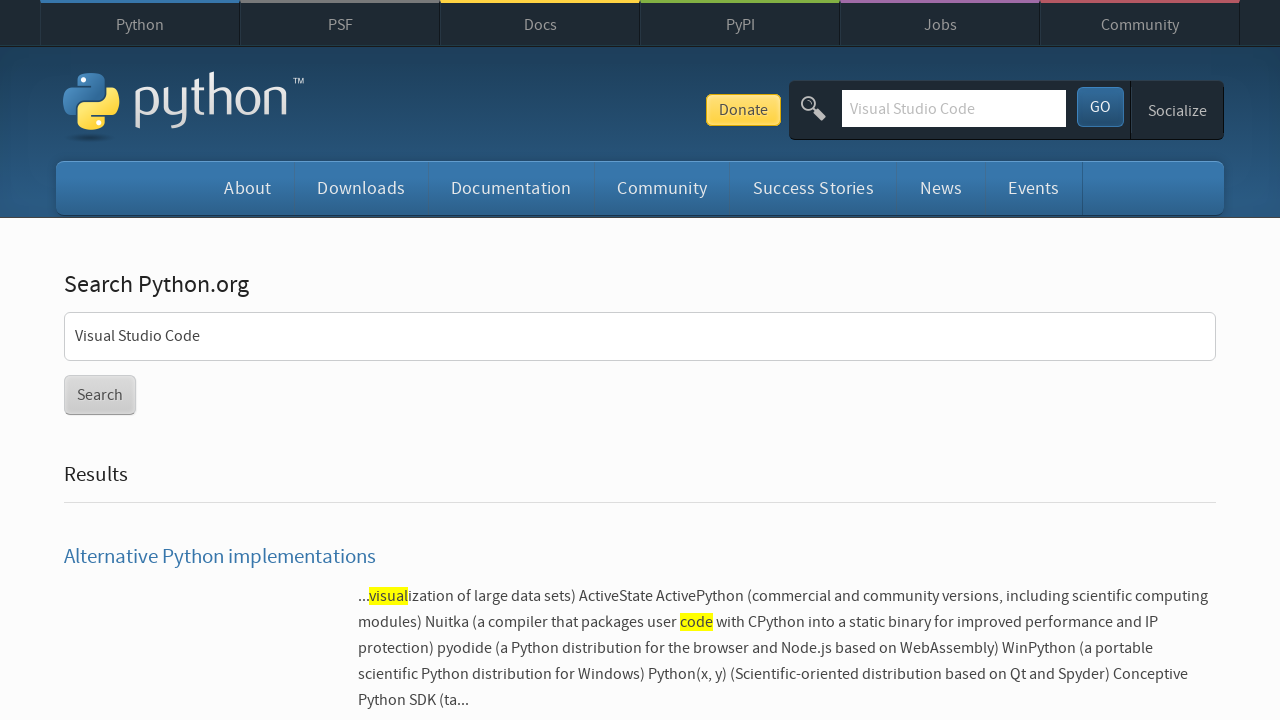

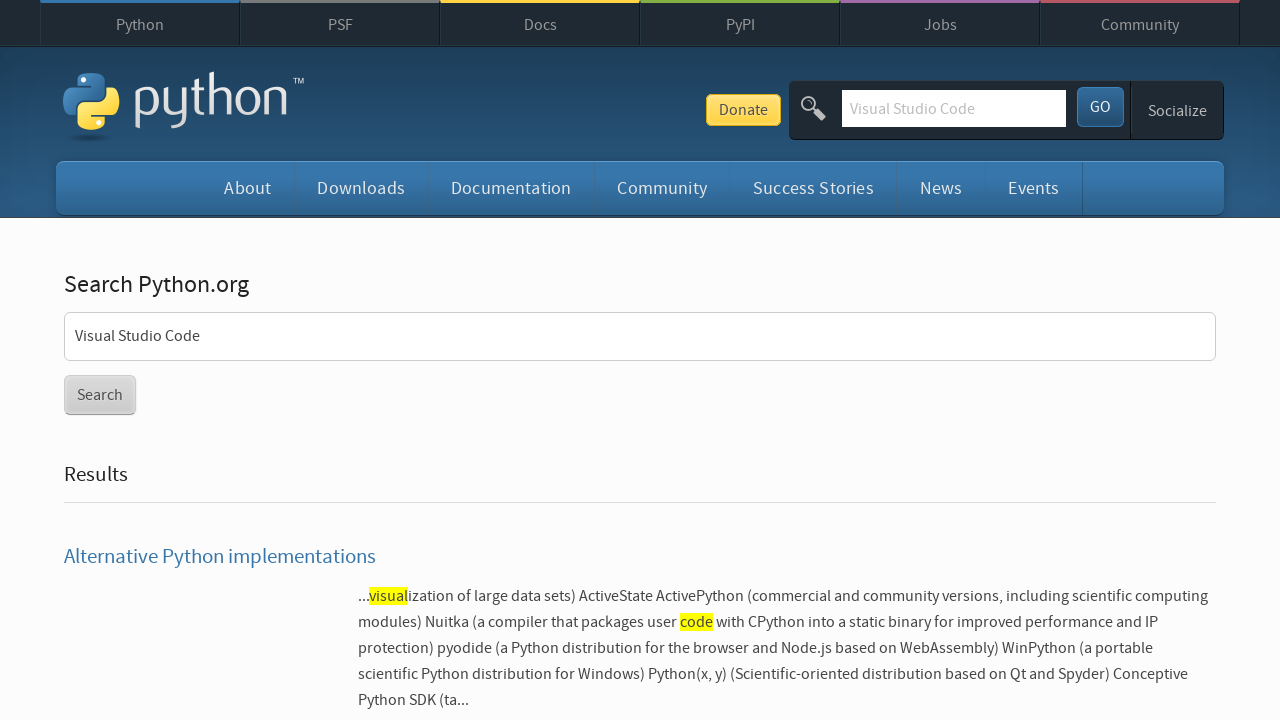